Tests dropdown functionality by selecting options using different methods (by index, value, and visible text) and verifying dropdown contents

Starting URL: https://the-internet.herokuapp.com/dropdown

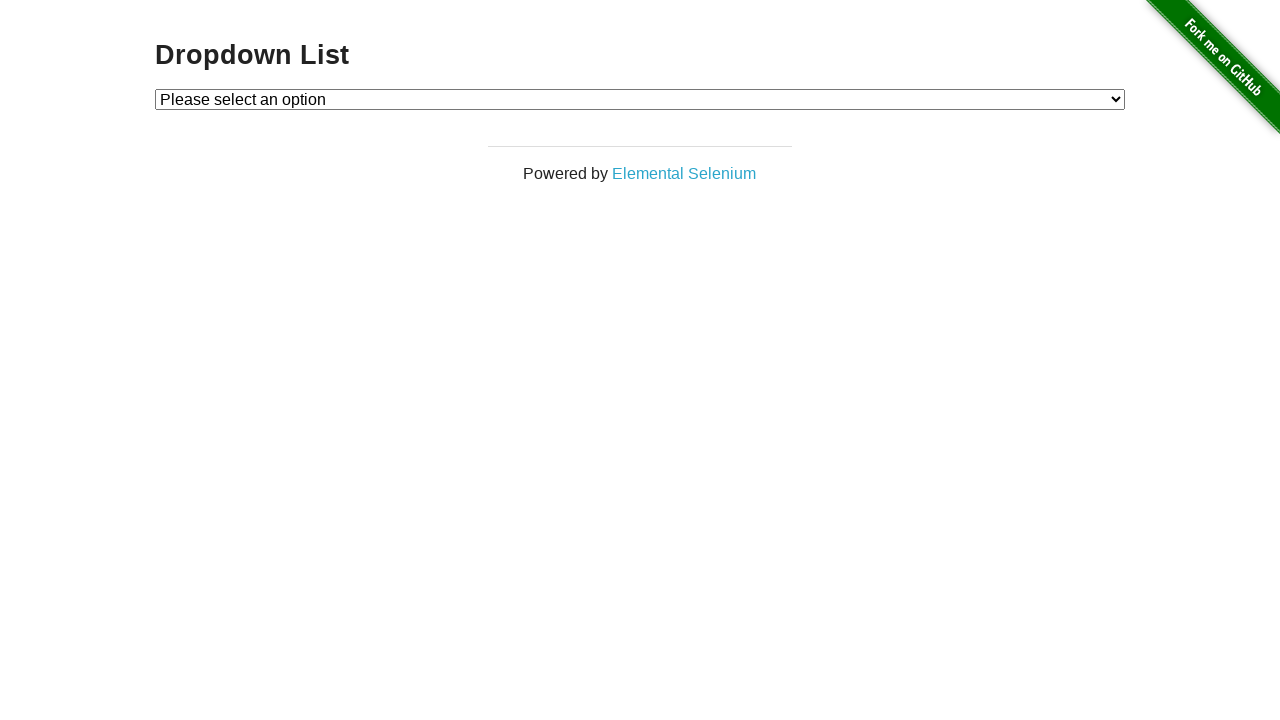

Located dropdown element with id 'dropdown'
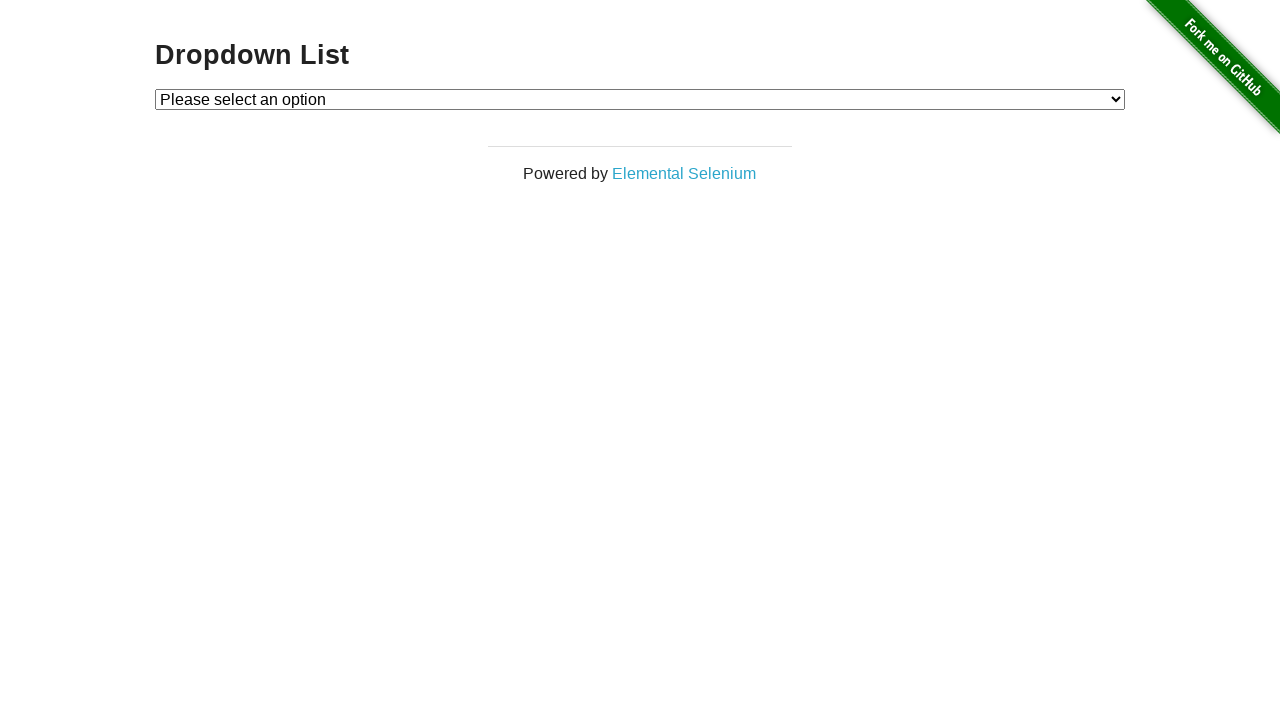

Selected Option 1 by index (index 1) on select#dropdown
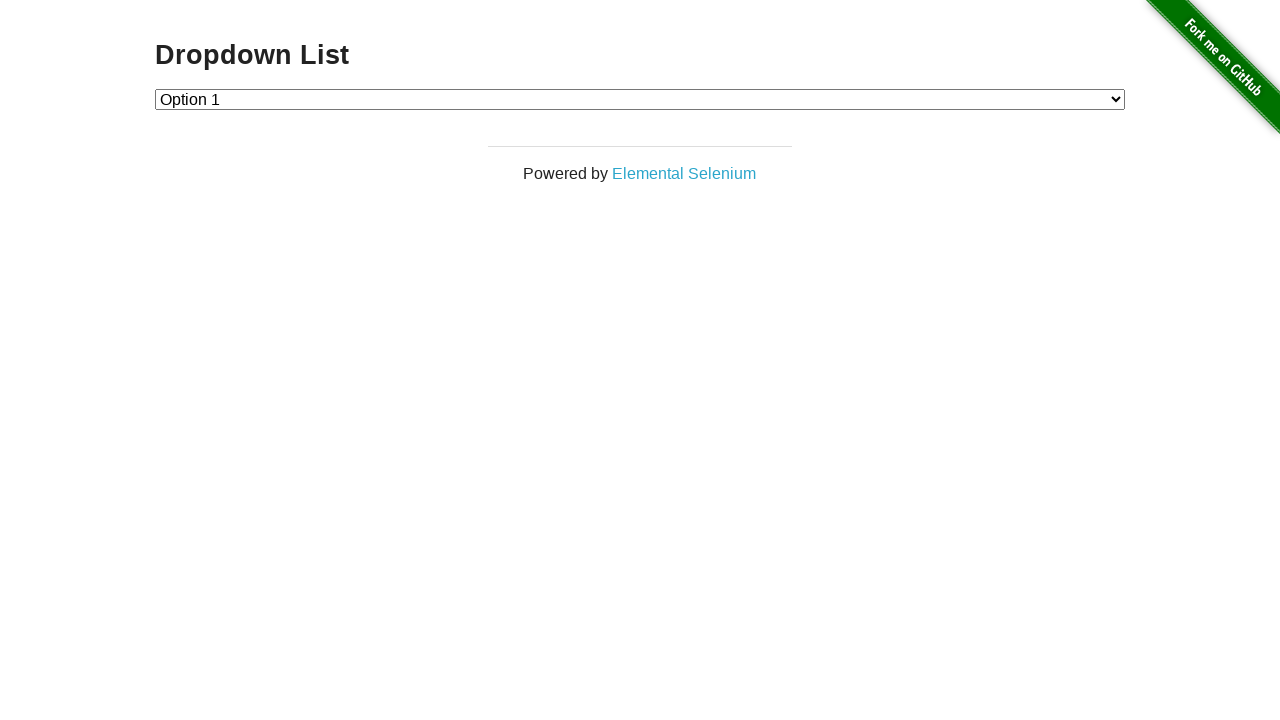

Selected Option 2 by value '2' on select#dropdown
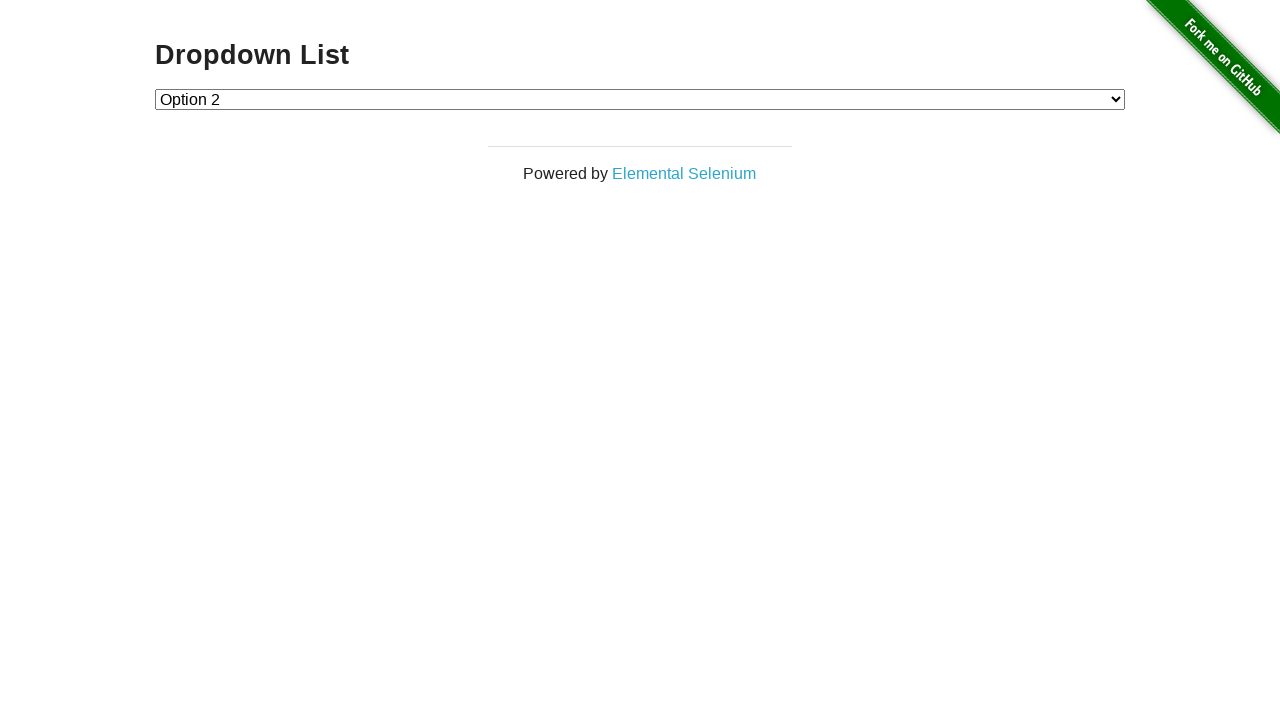

Selected Option 1 by visible text label on select#dropdown
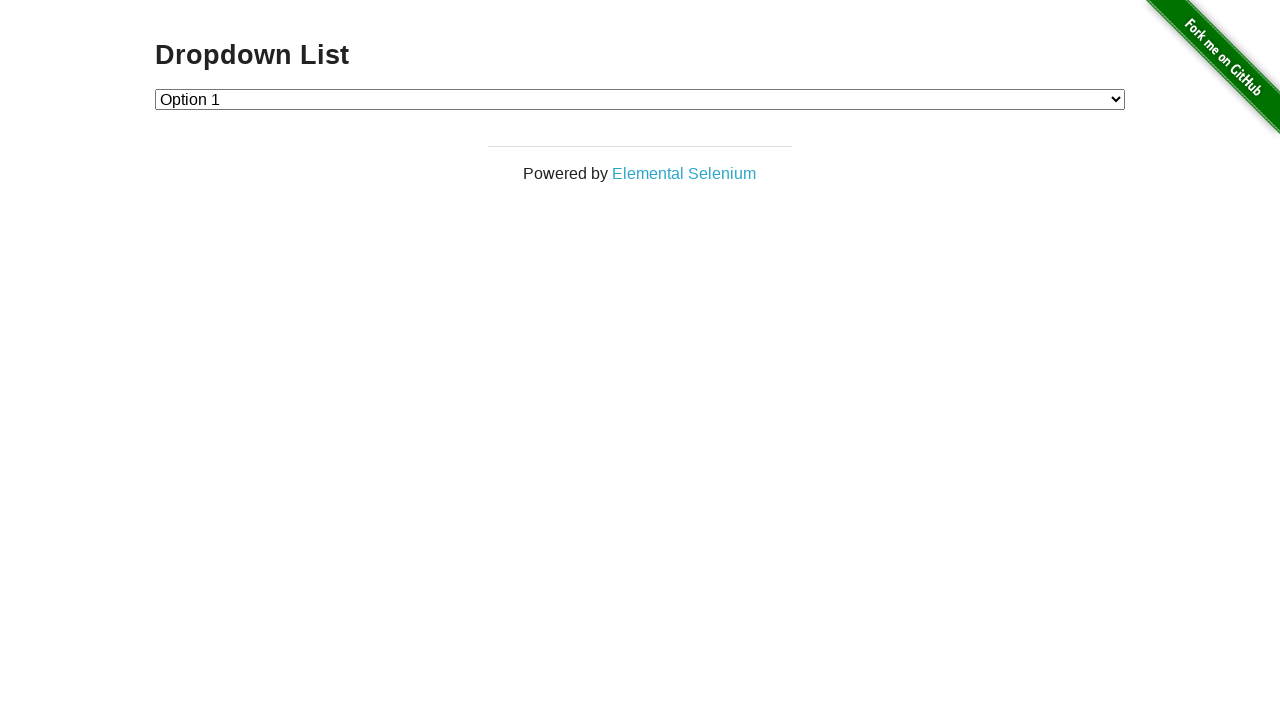

Retrieved all dropdown options text contents
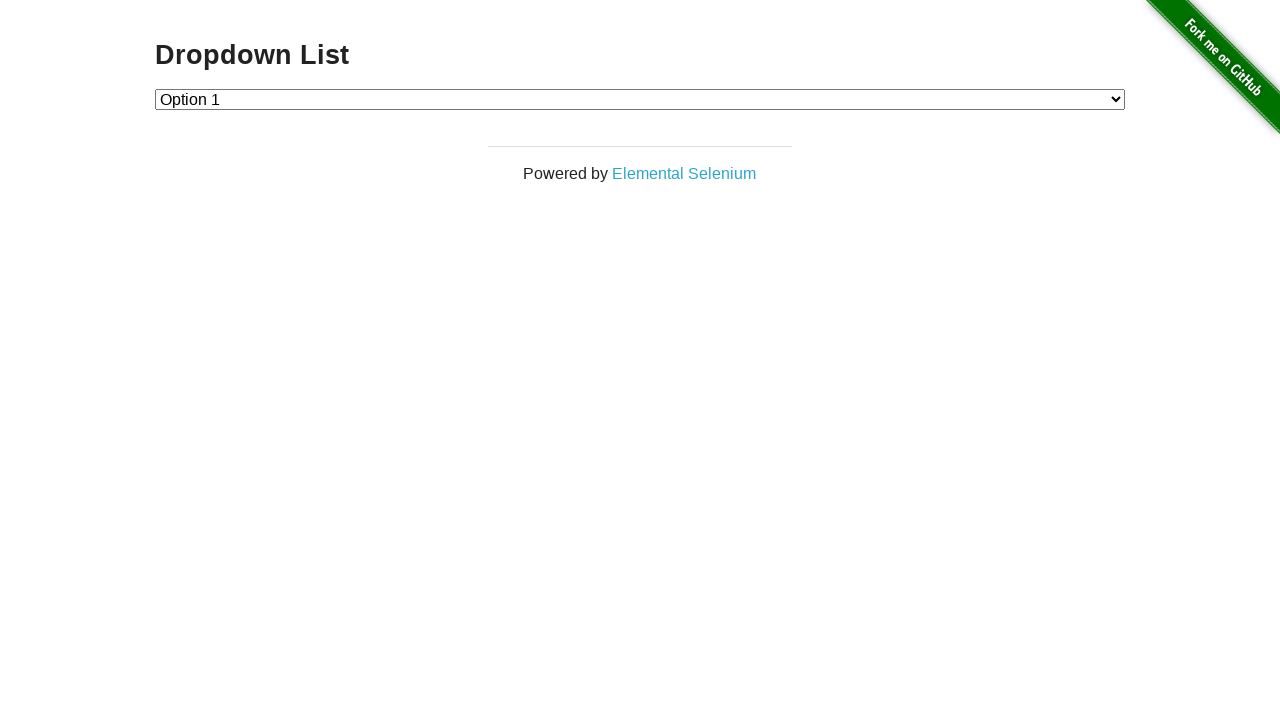

Determined dropdown size: 3 options total
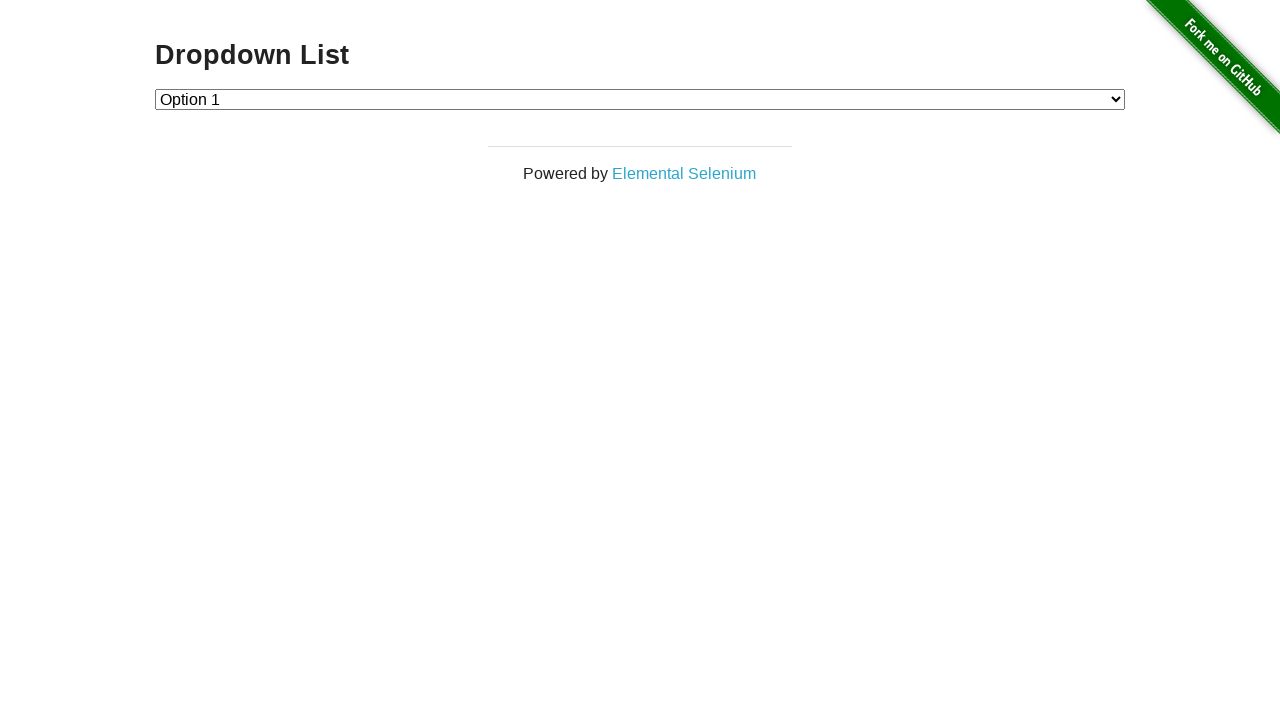

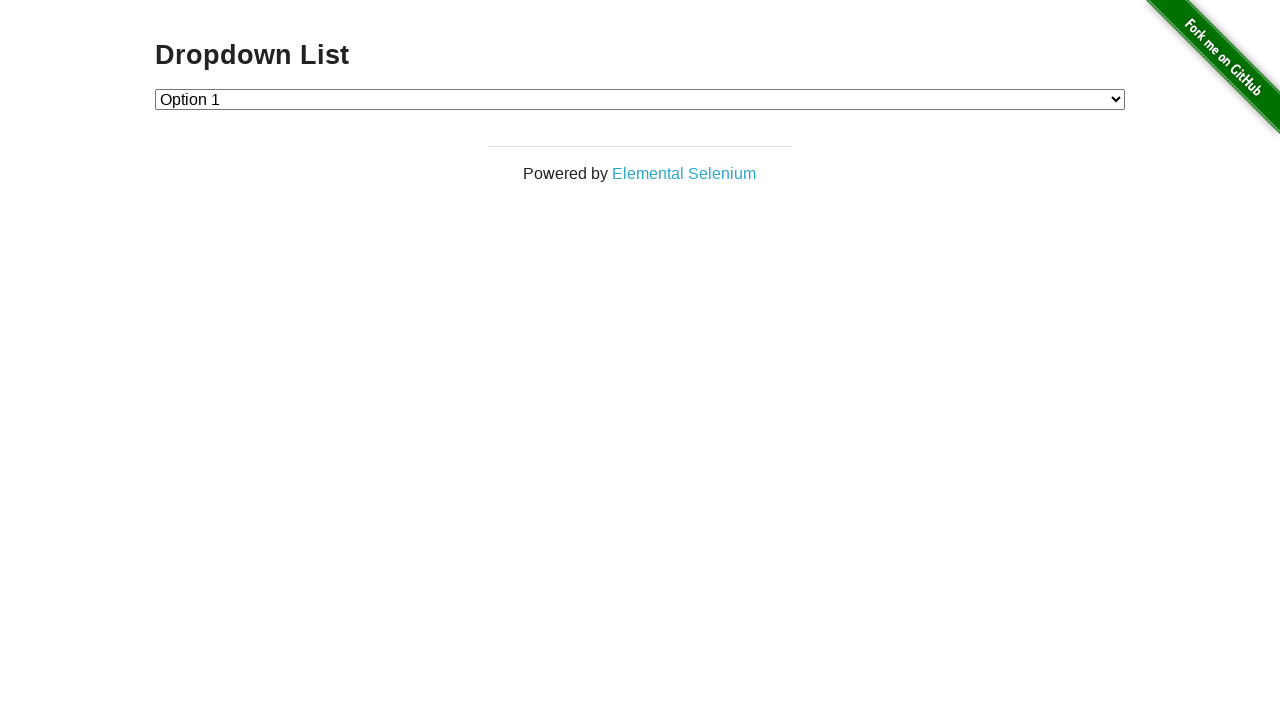